Navigates to OrangeHRM API documentation page and verifies that the page title is displayed after the loading spinner disappears

Starting URL: https://api.orangehrm.com/

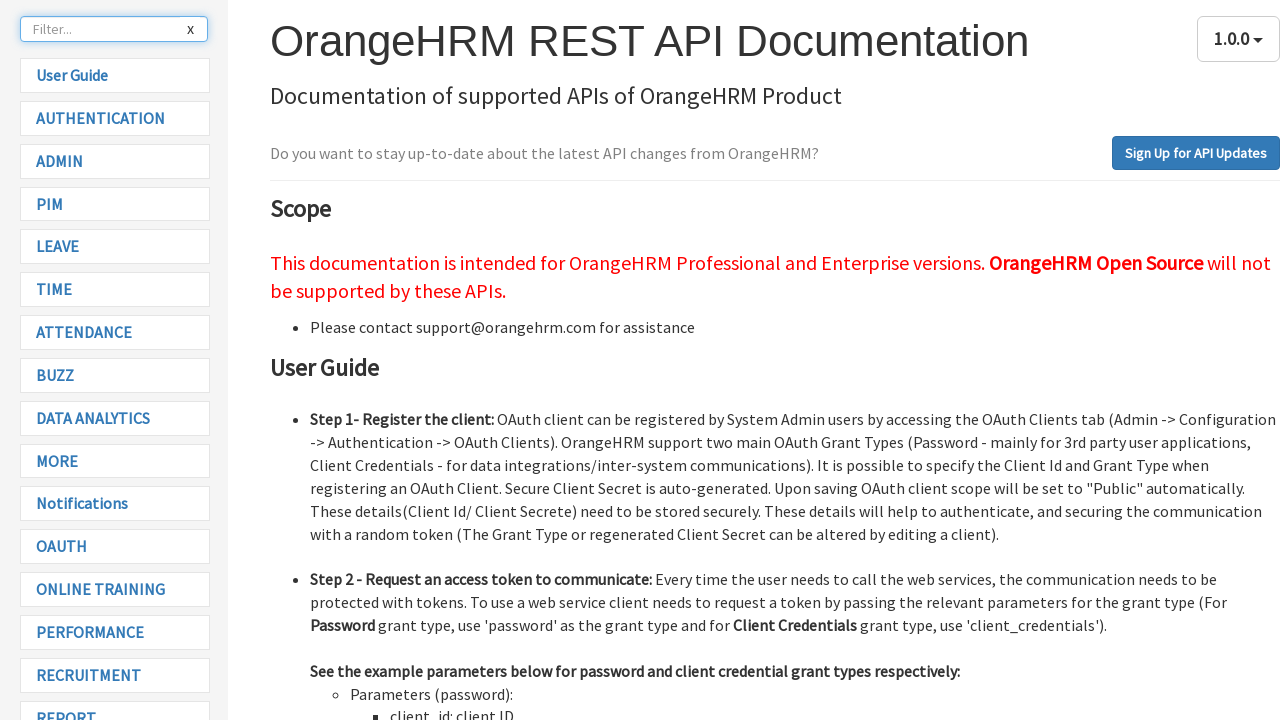

Navigated to OrangeHRM API documentation page
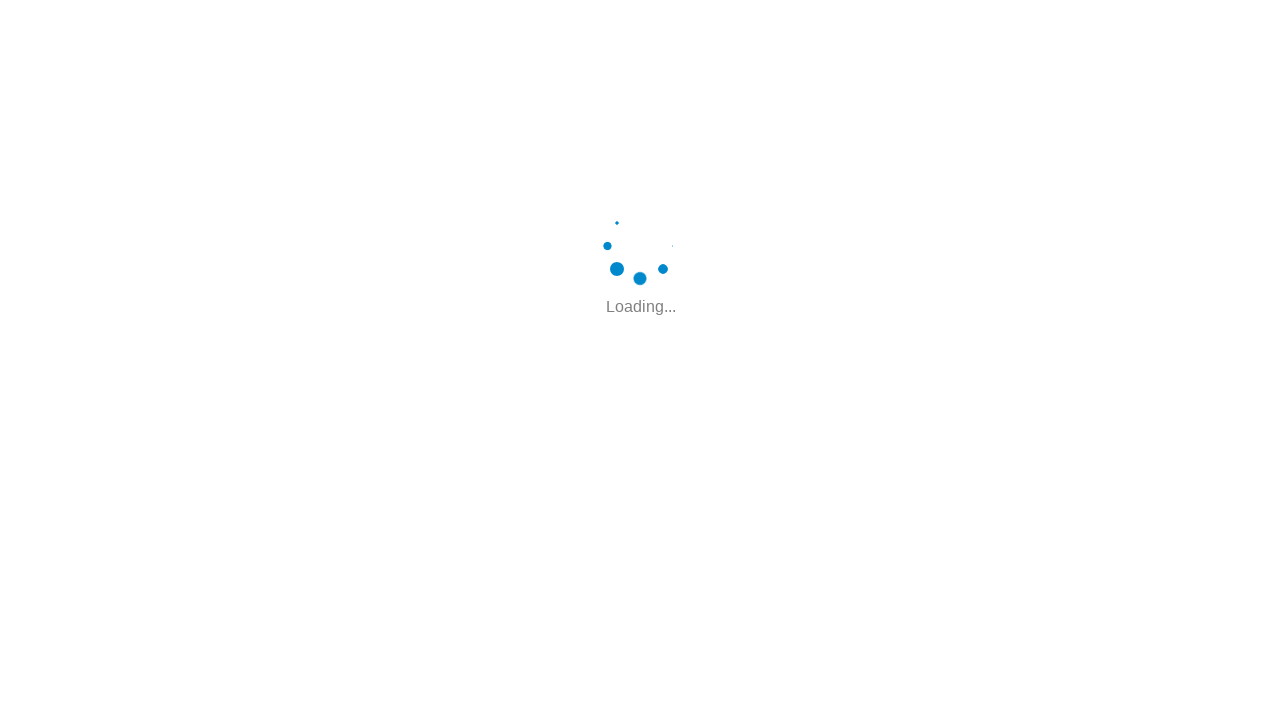

Loading spinner disappeared
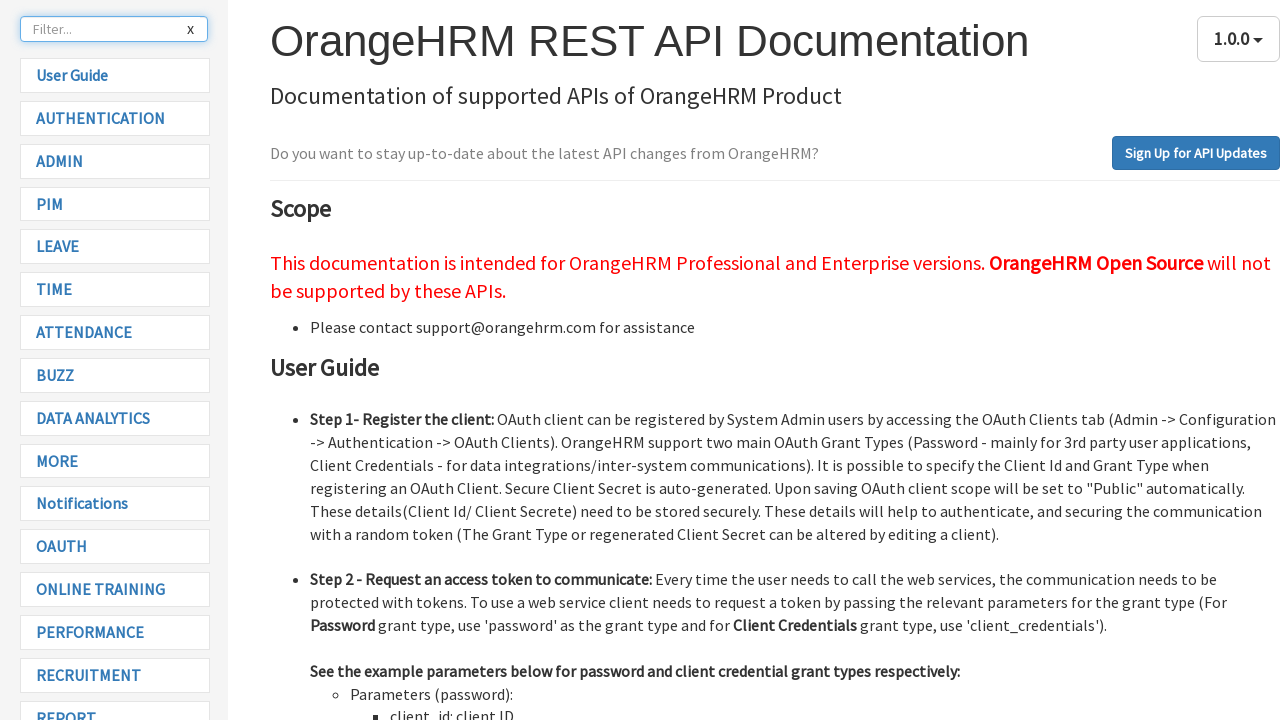

Verified page title 'OrangeHRM REST API Documentation' is displayed
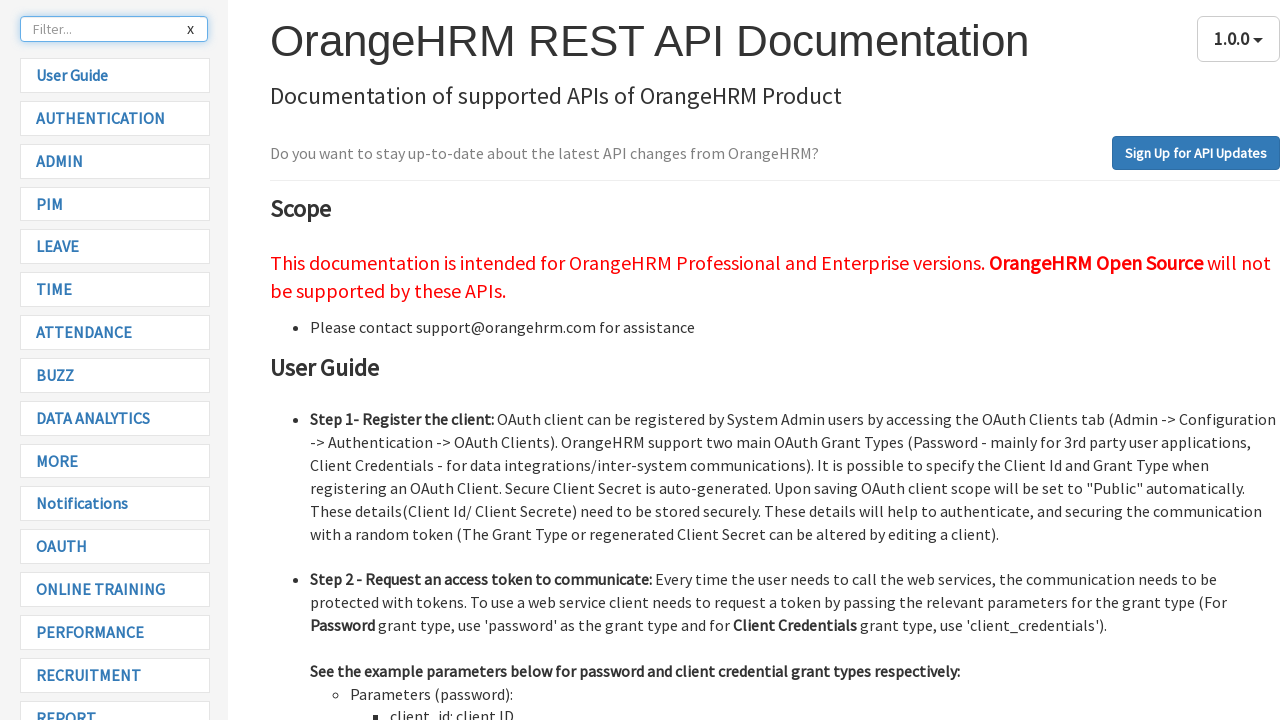

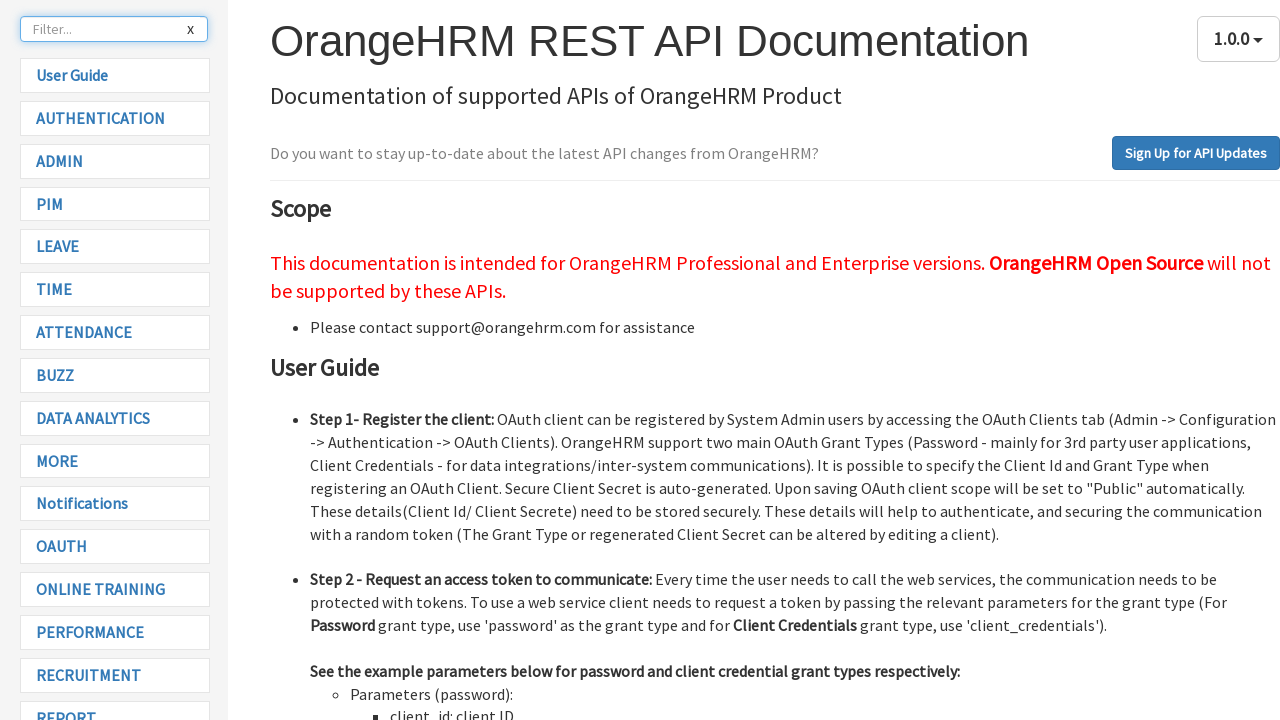